Tests navigation to the Playwright documentation page using a page object pattern, verifying the URL contains 'docs'

Starting URL: https://playwright.dev/

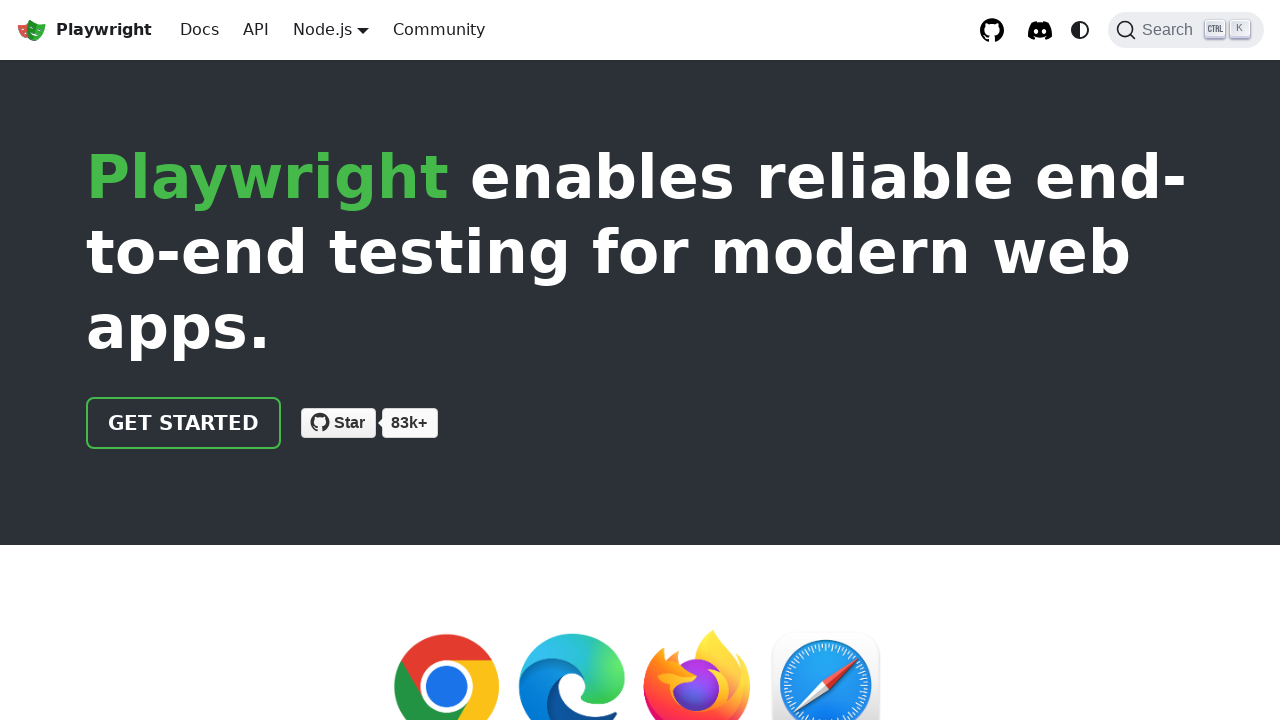

Clicked 'Docs' link in navigation at (200, 30) on internal:role=link[name="Docs"i] >> nth=0
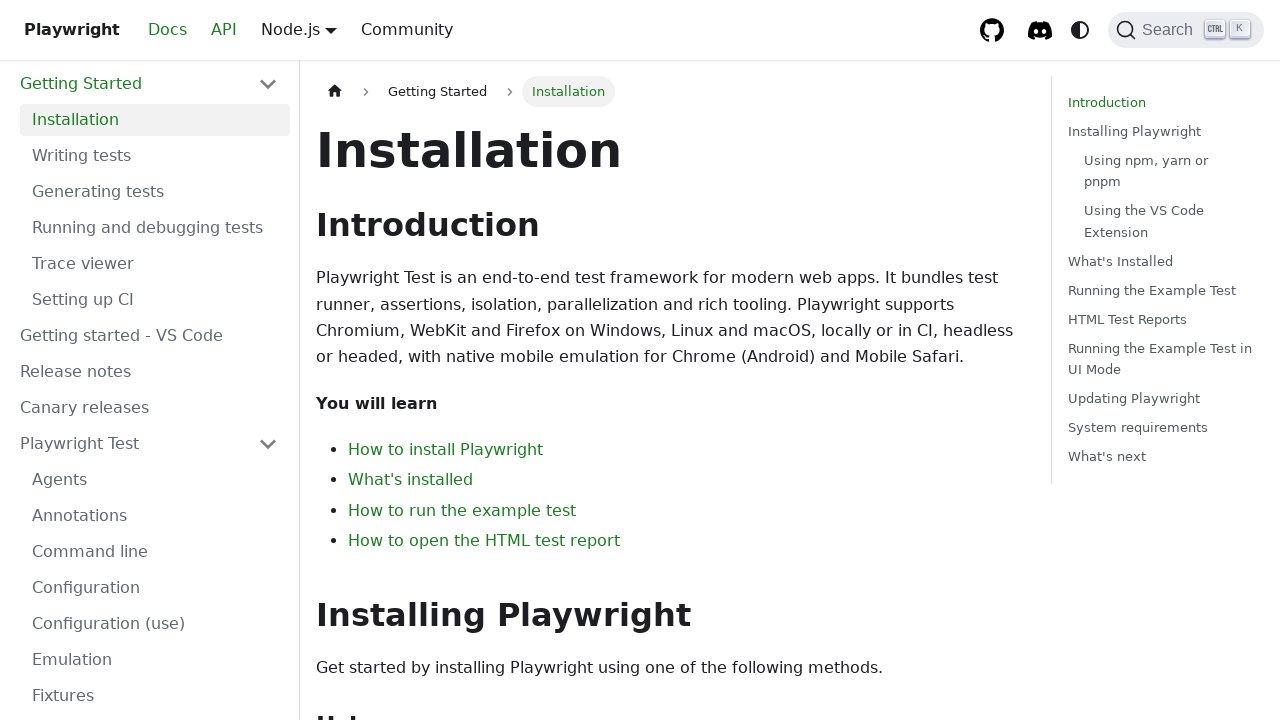

Verified URL contains 'docs' path
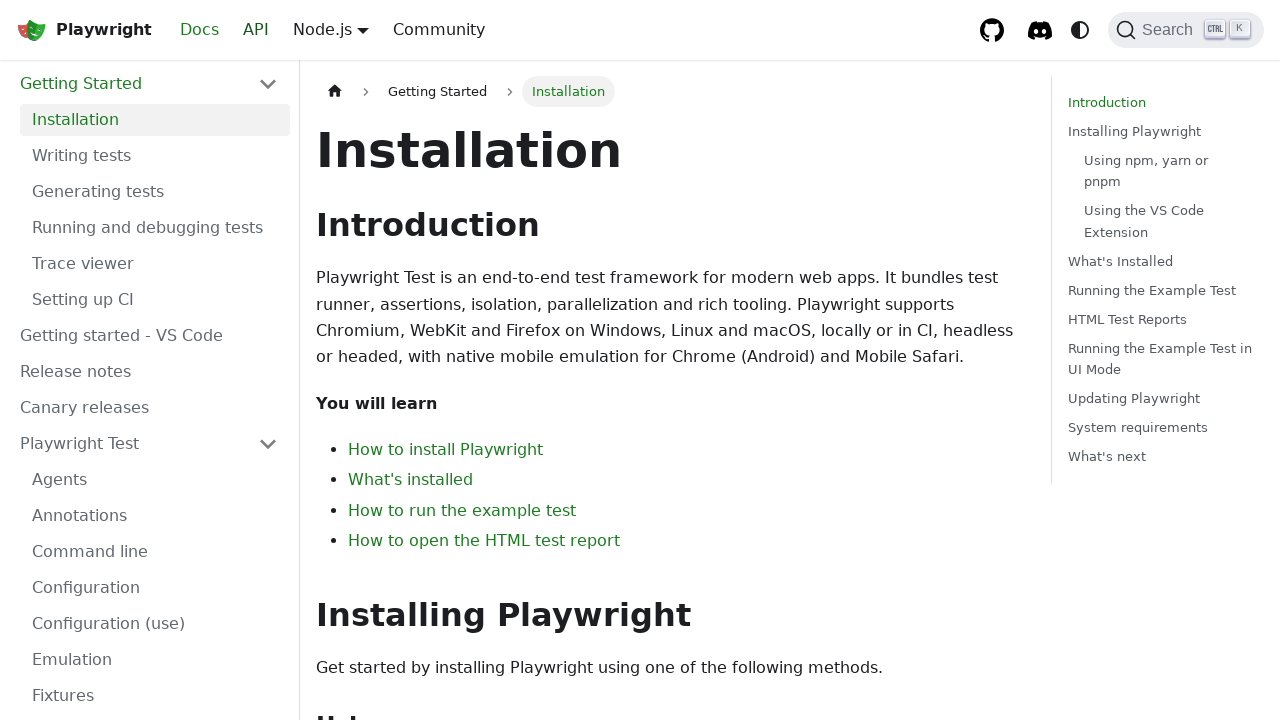

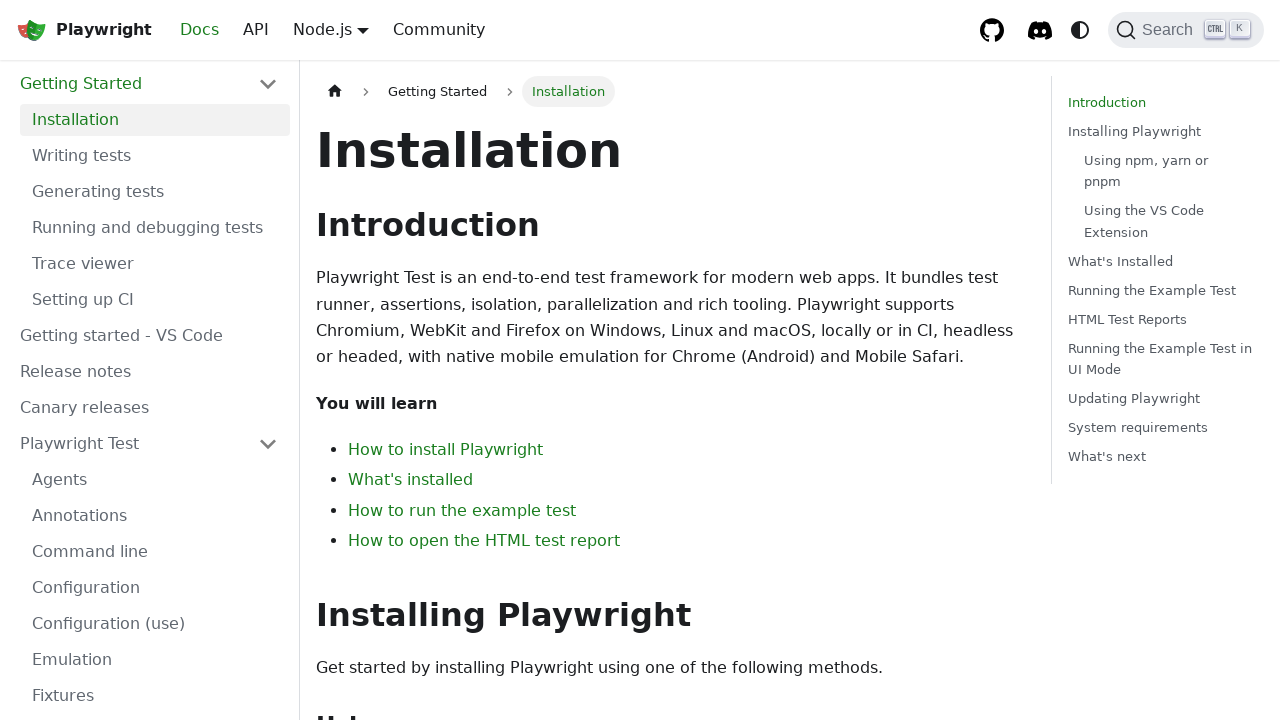